Navigates to Playwright test-parallel documentation page and verifies that specific text about parallel test execution is visible

Starting URL: https://playwright.dev/docs/test-parallel

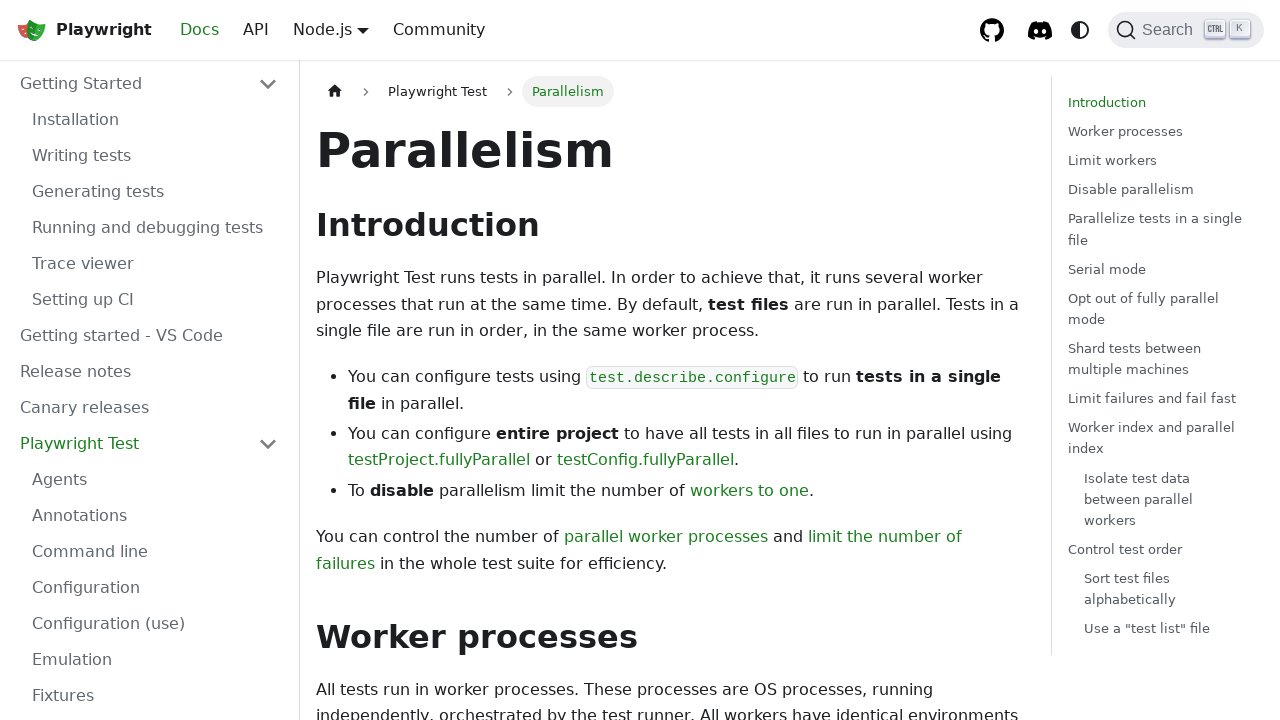

Navigated to Playwright test-parallel documentation page
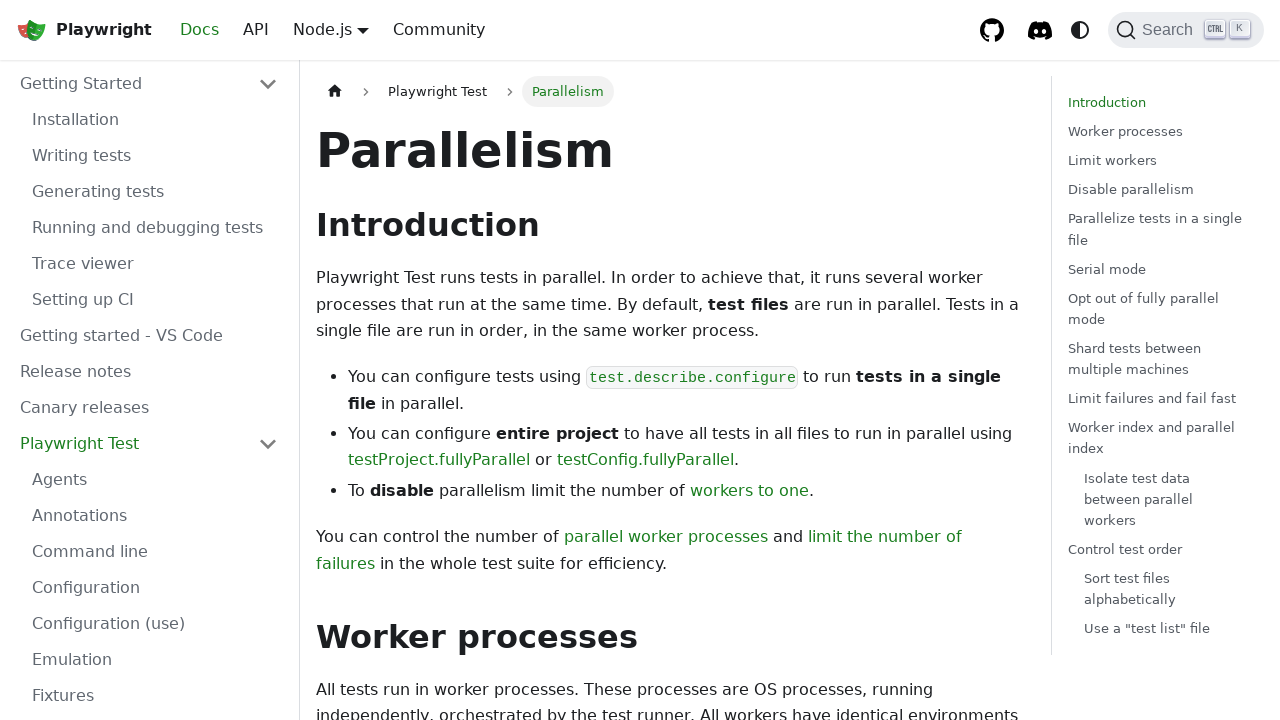

Waited for parallel test execution text to appear
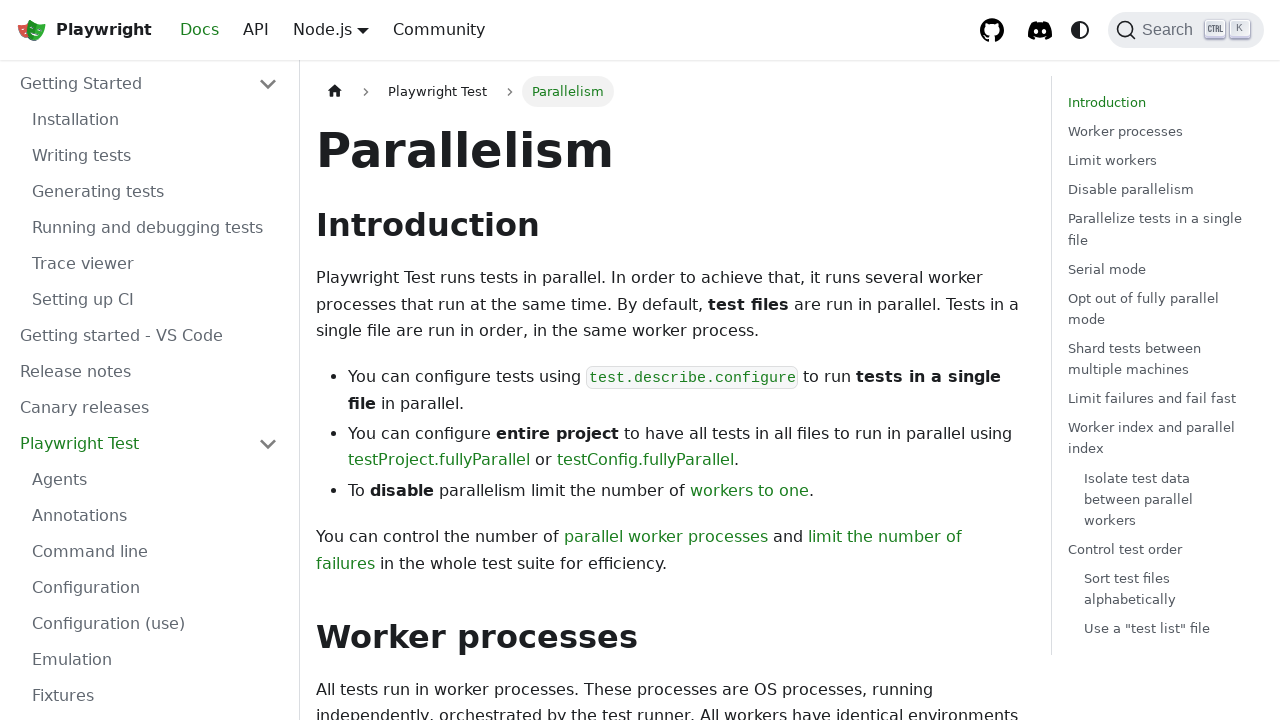

Verified that 'By default, test files are run in parallel' text is visible
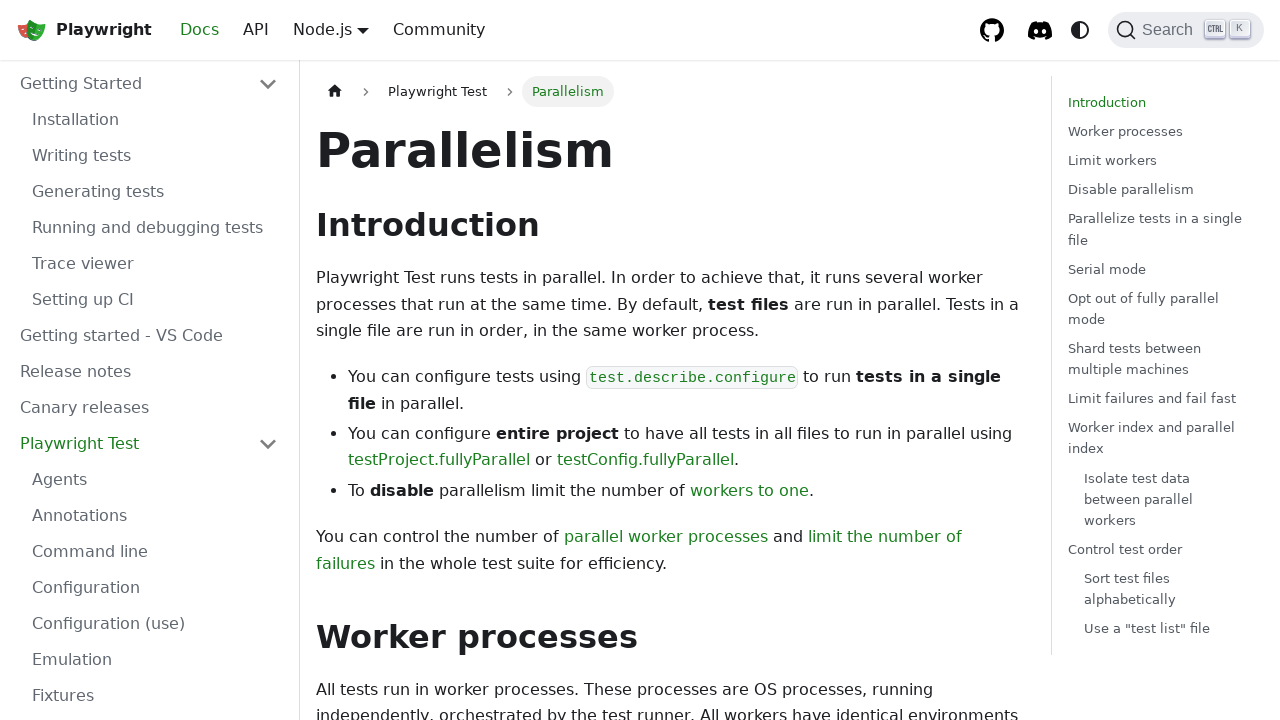

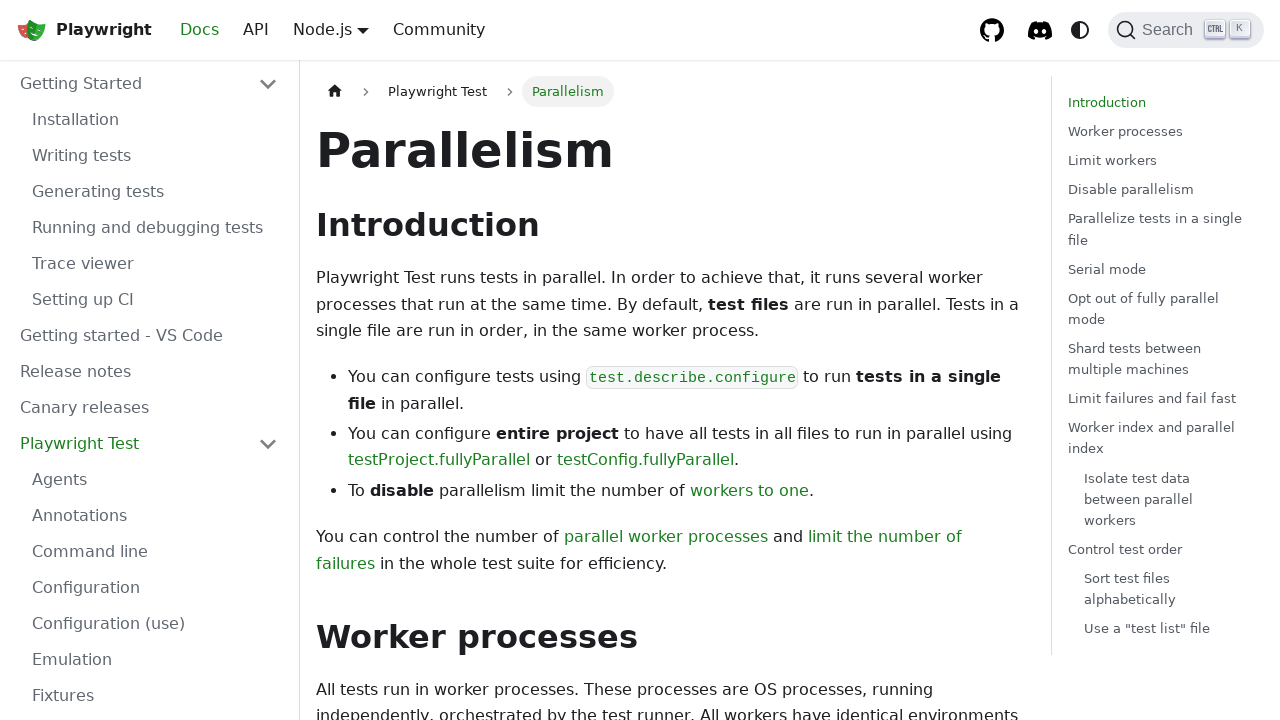